Tests date picker functionality by selecting a specific date from dropdown-based calendar, including month and year selection

Starting URL: https://www.dummyticket.com/dummy-ticket-for-visa-application/

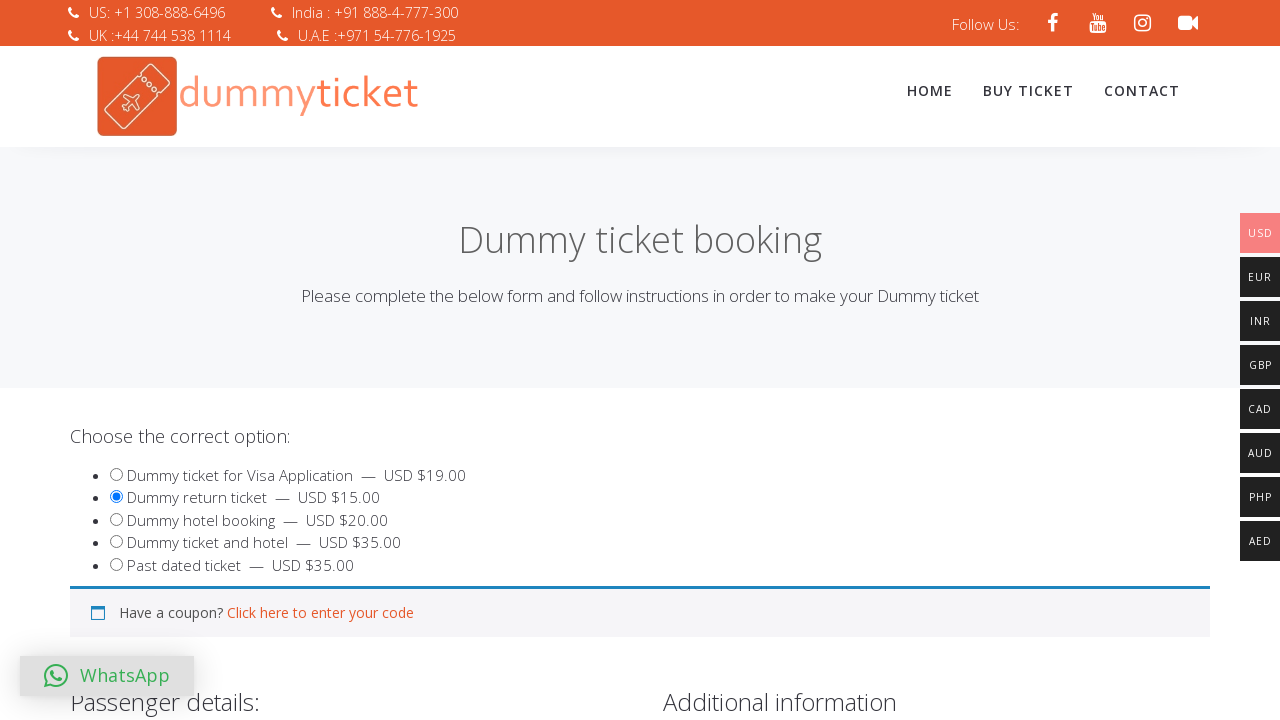

Clicked on date of birth field to open date picker at (344, 360) on input#dob
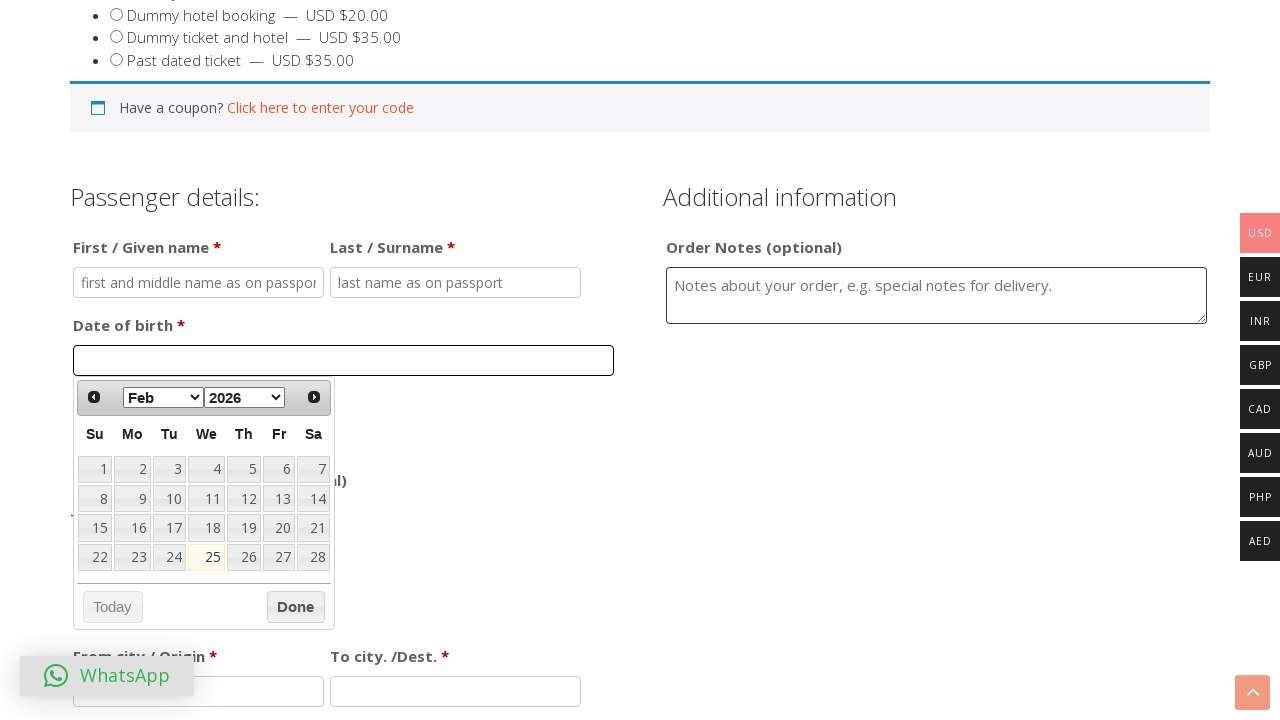

Selected January from month dropdown on select.ui-datepicker-month
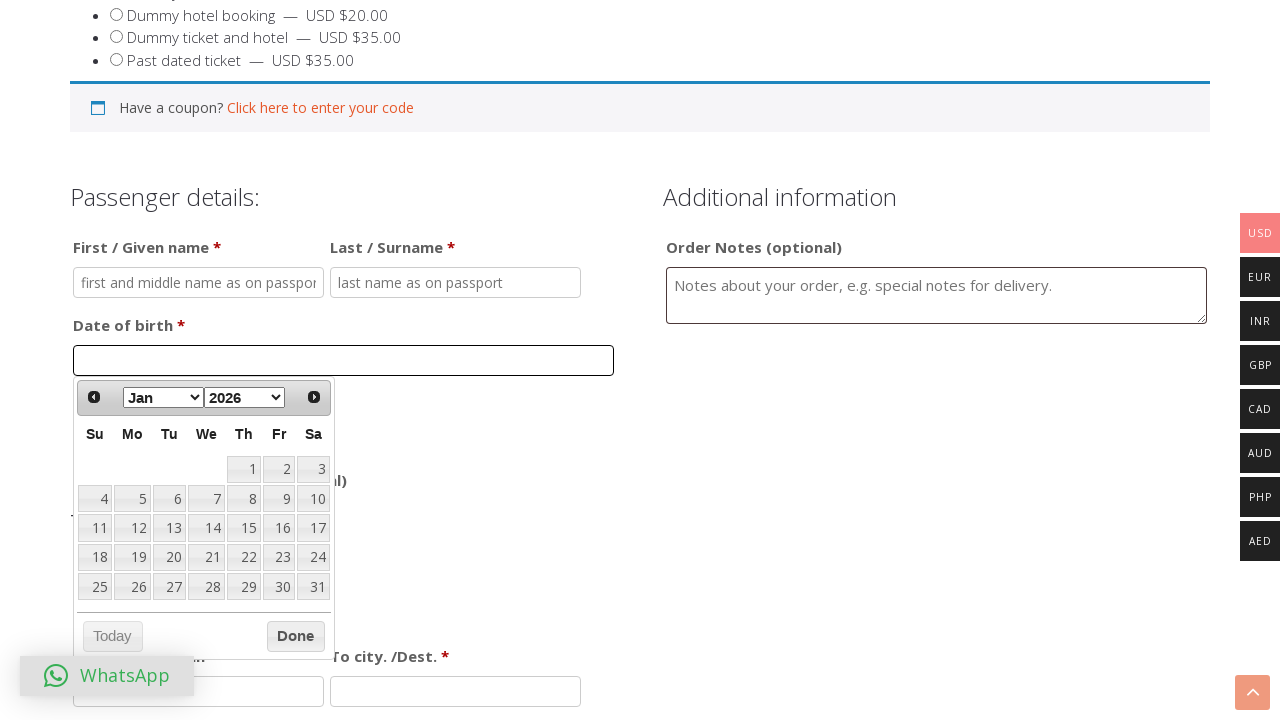

Selected 2022 from year dropdown on select.ui-datepicker-year
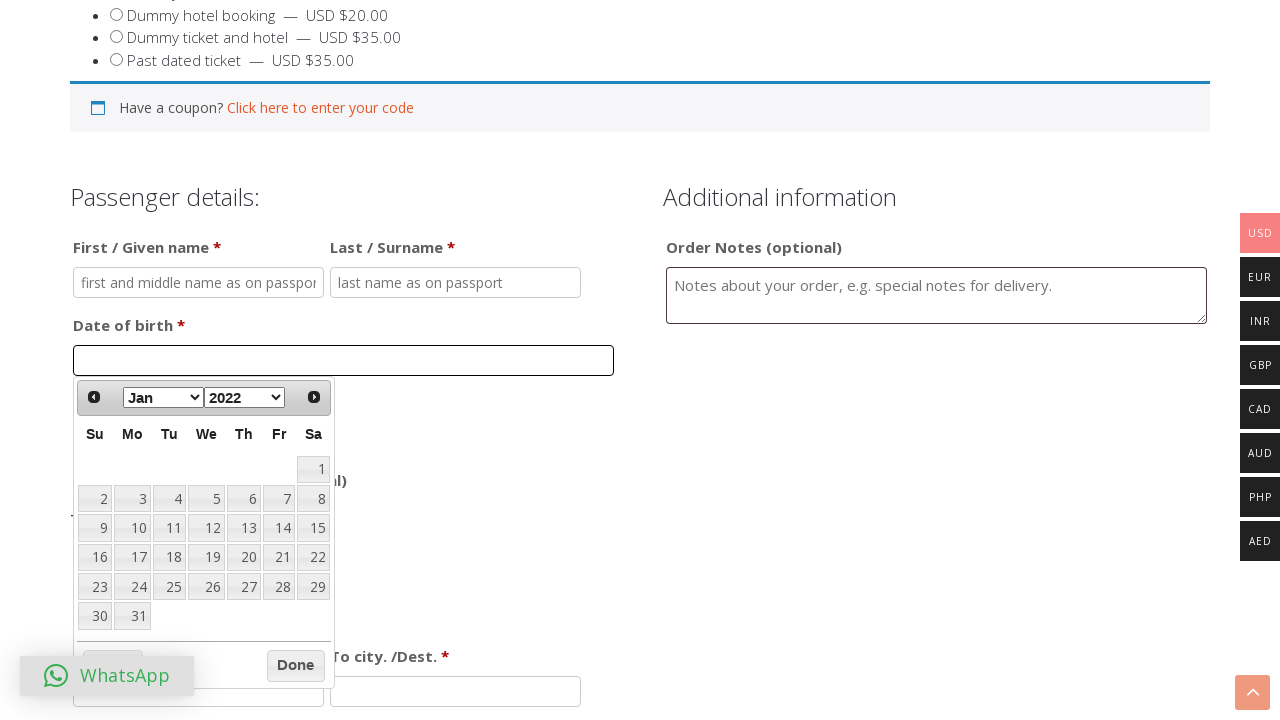

Selected 14th day from calendar at (279, 528) on div#ui-datepicker-div td:has-text('14')
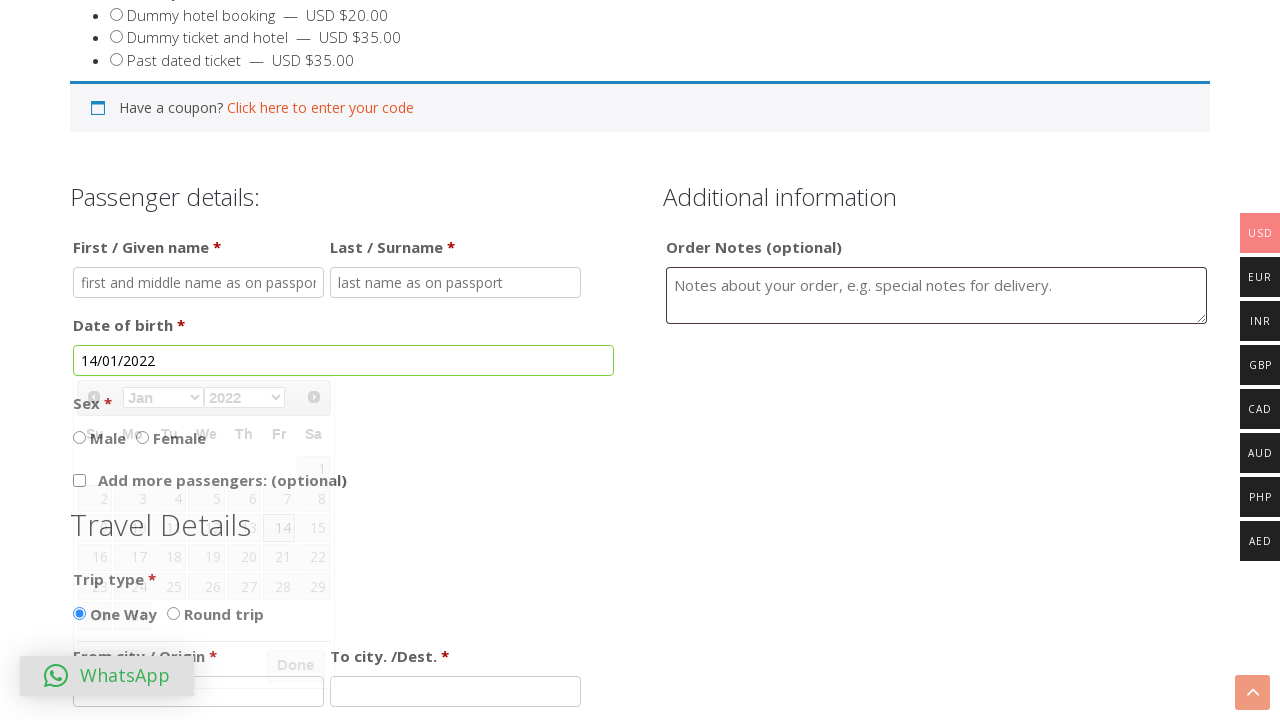

Clicked on gender radio button at (142, 437) on input#sex_2
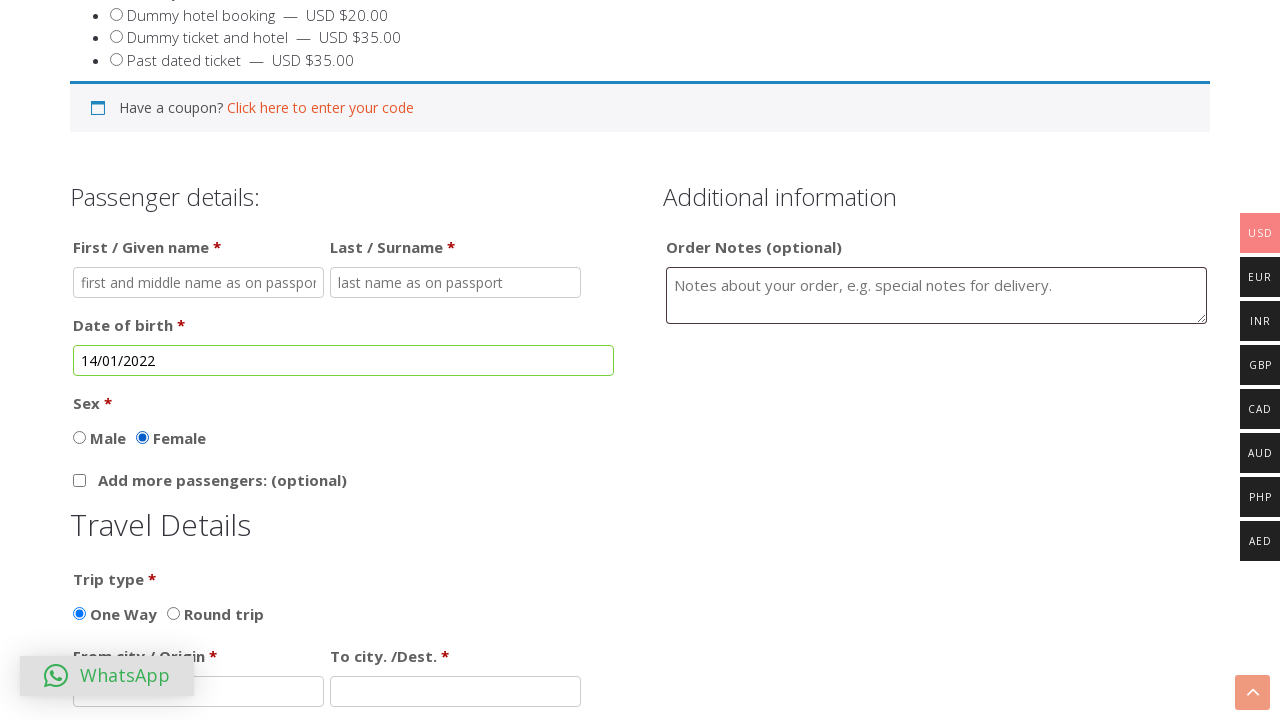

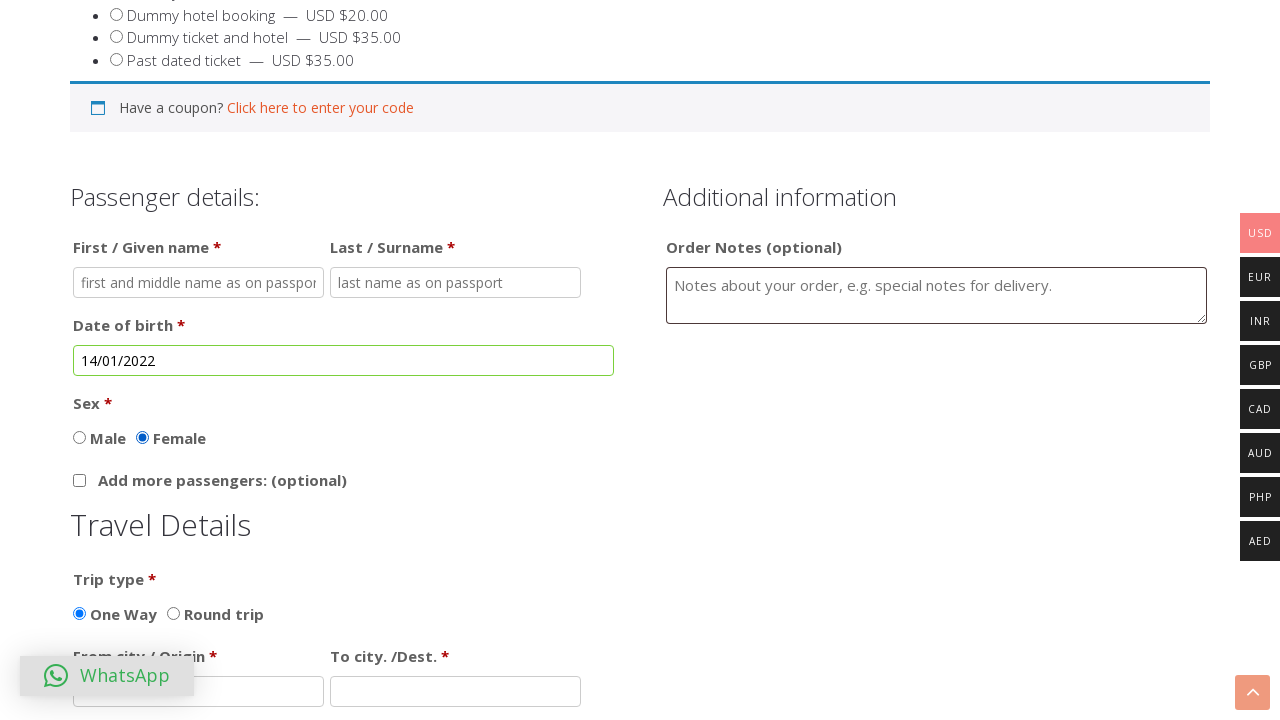